Tests selecting a country value from a dropdown on the OrangeHRM demo booking page by selecting "Angola" from the Country dropdown field.

Starting URL: https://www.orangehrm.com/en/book-a-free-demo

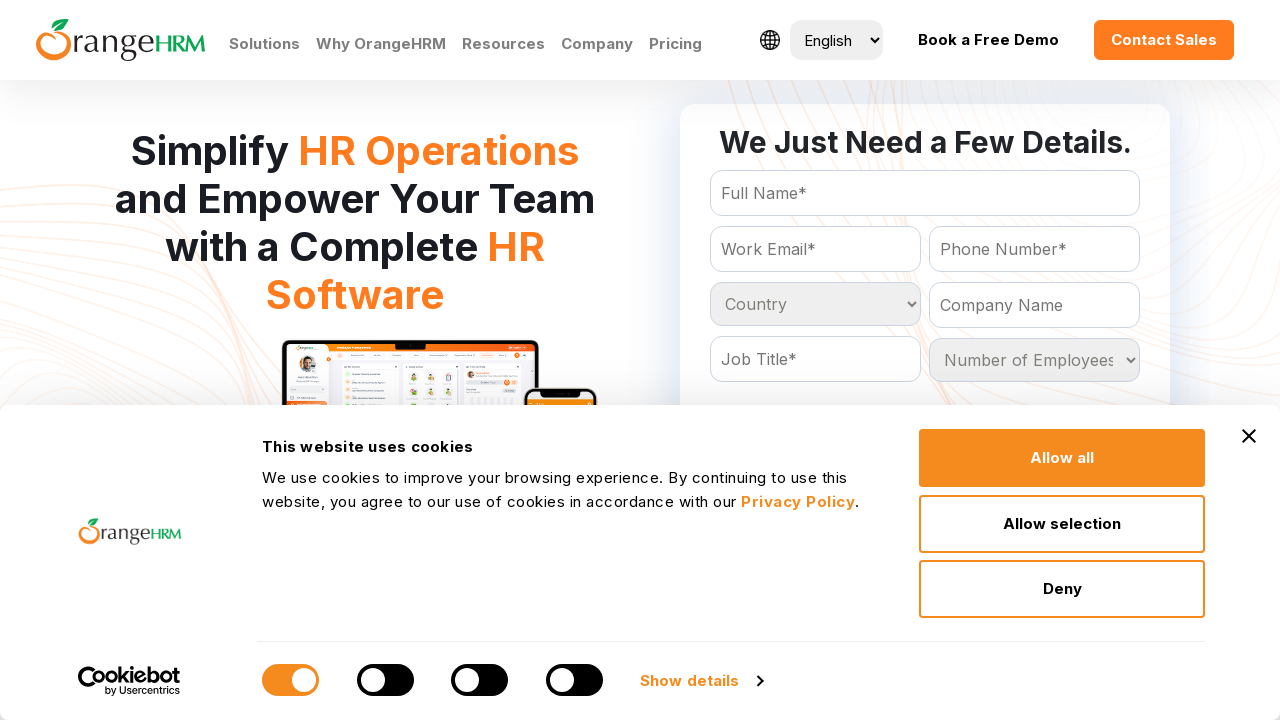

Country dropdown selector became visible
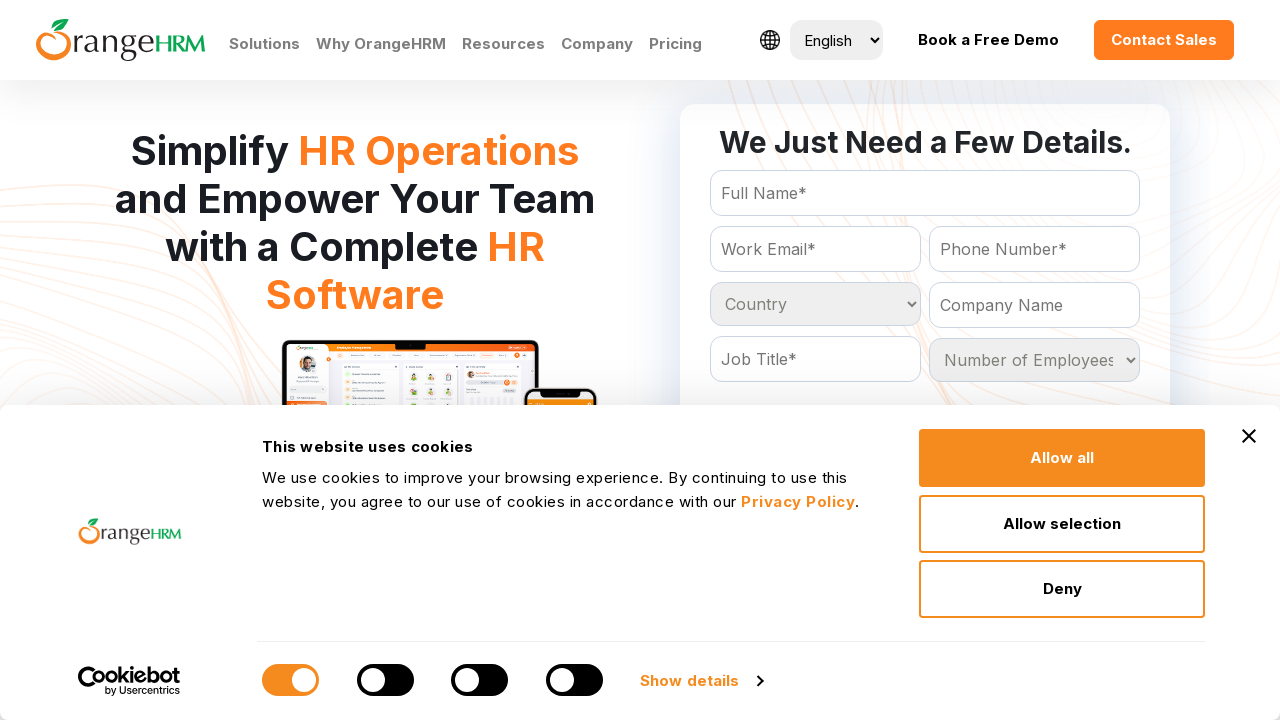

Selected 'Angola' from the Country dropdown field on select[name='Country']
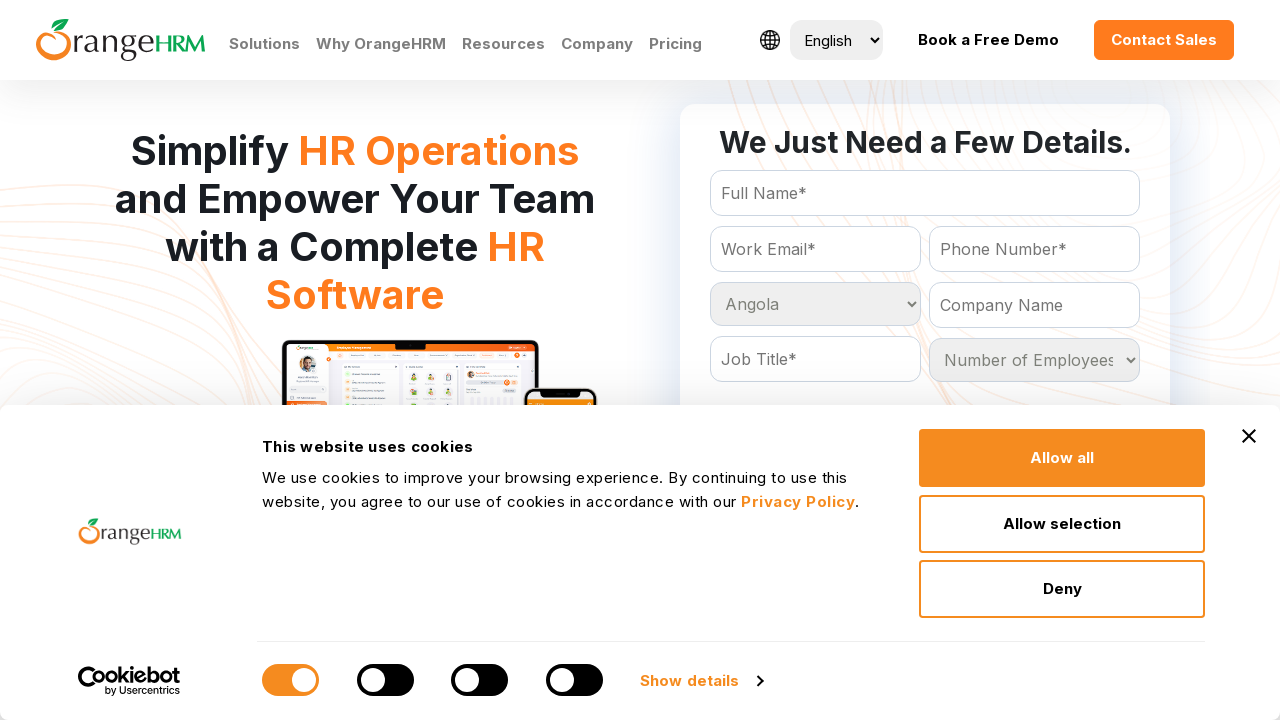

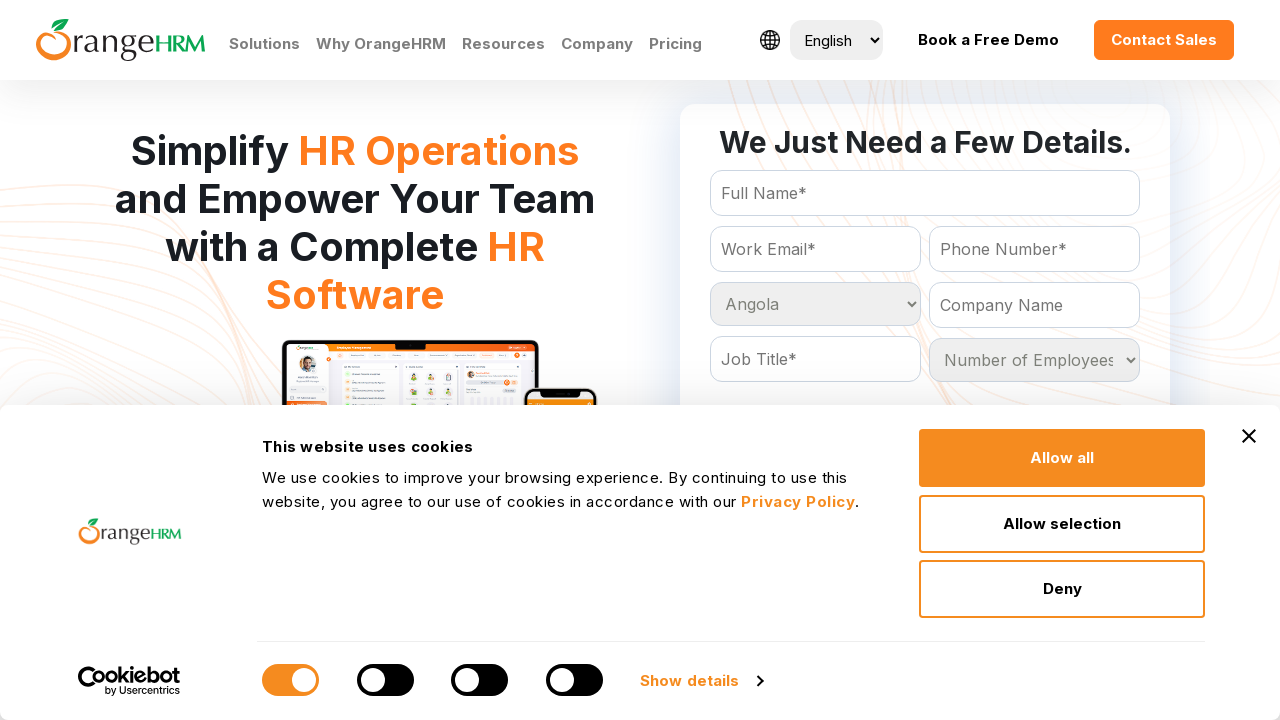